Tests browser navigation functionality by navigating to a different page, then using back, forward, and refresh operations

Starting URL: https://rahulshettyacademy.com/AutomationPractice/

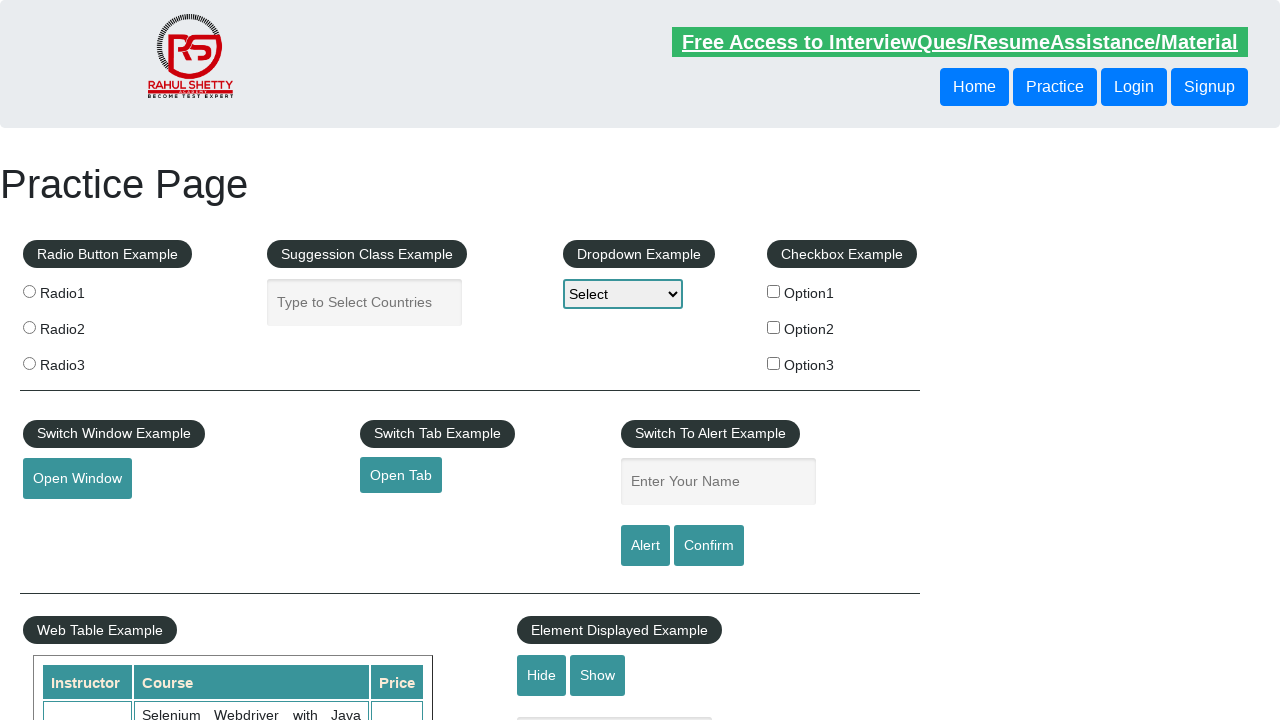

Navigated to documents request page at https://rahulshettyacademy.com/documents-request
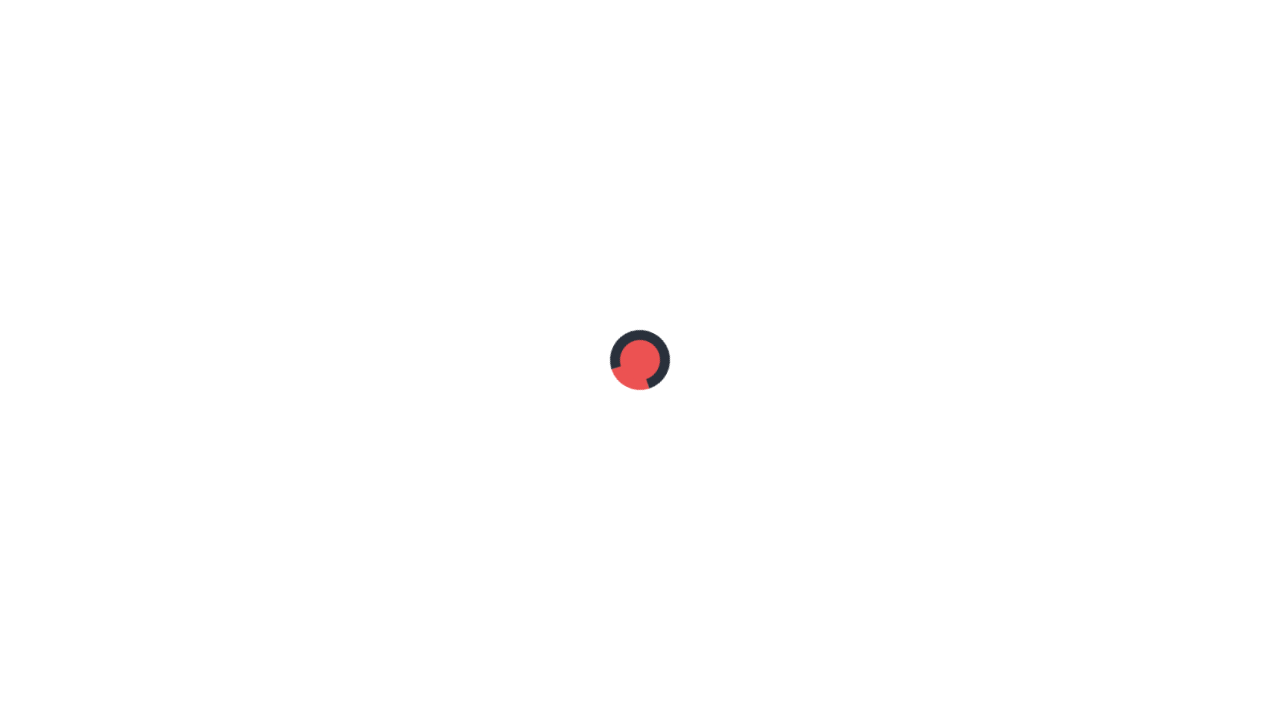

Navigated back to previous page (AutomationPractice)
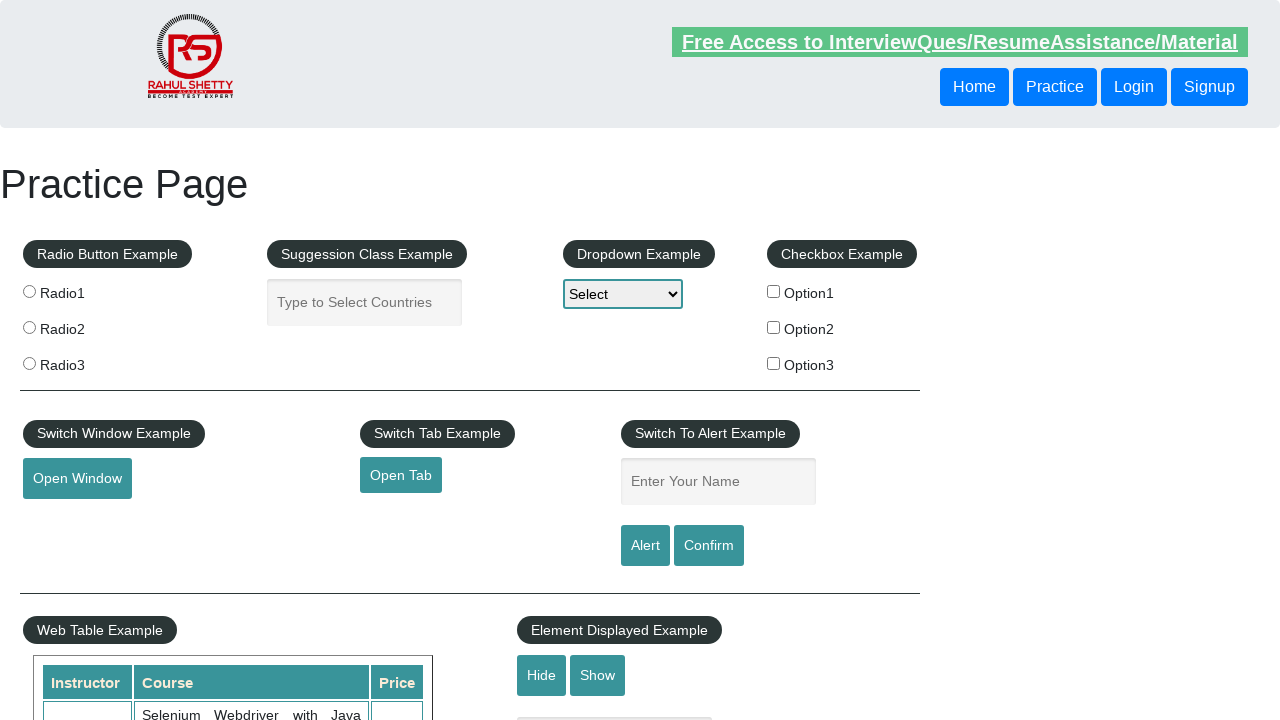

Navigated forward to documents request page
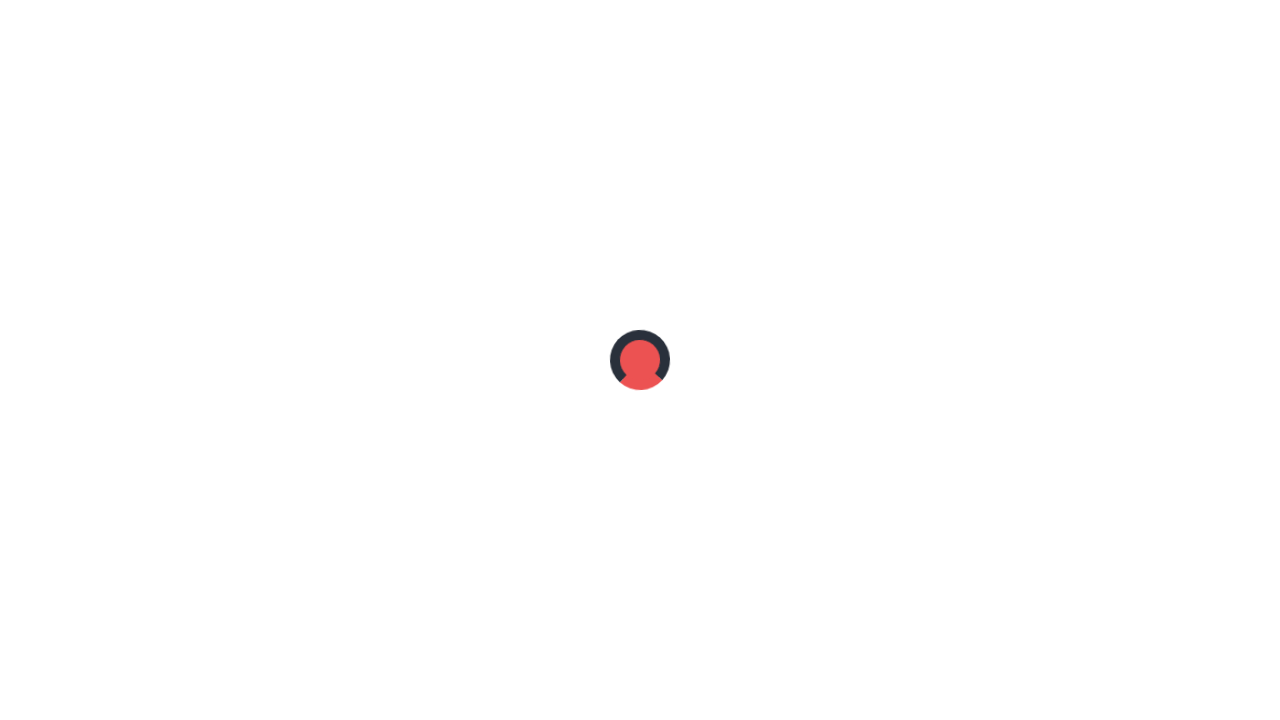

Refreshed the current page
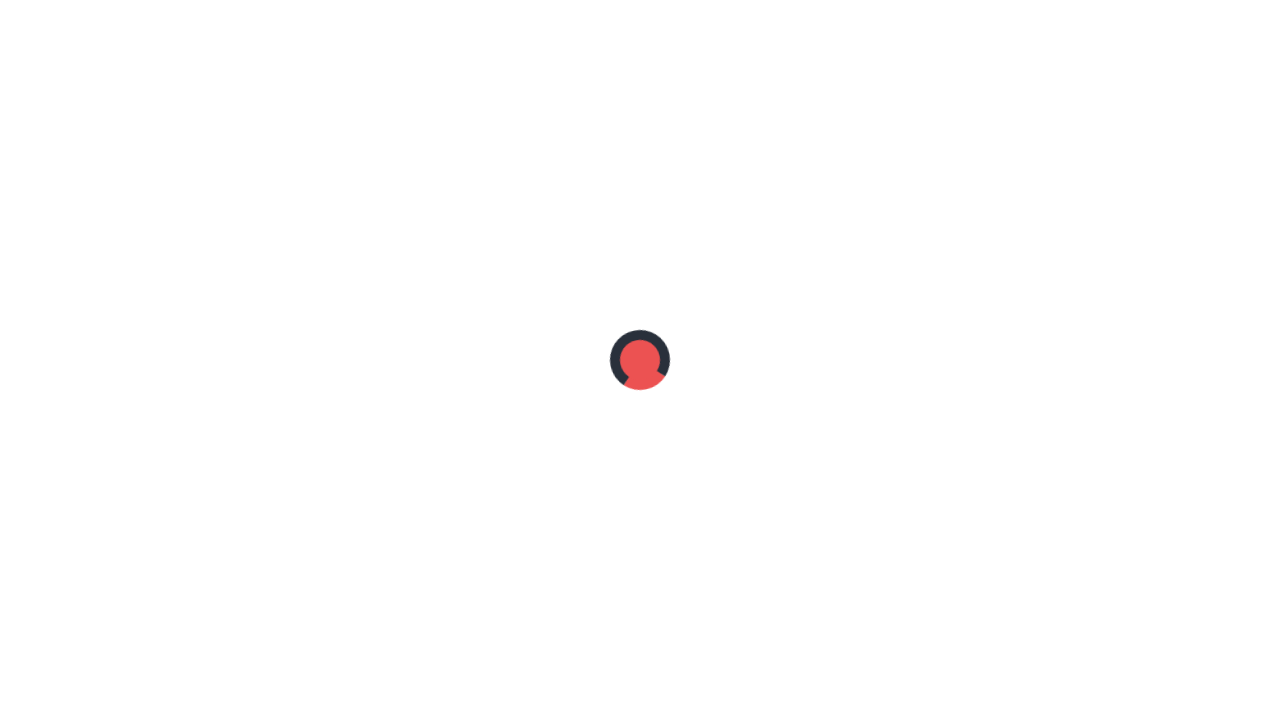

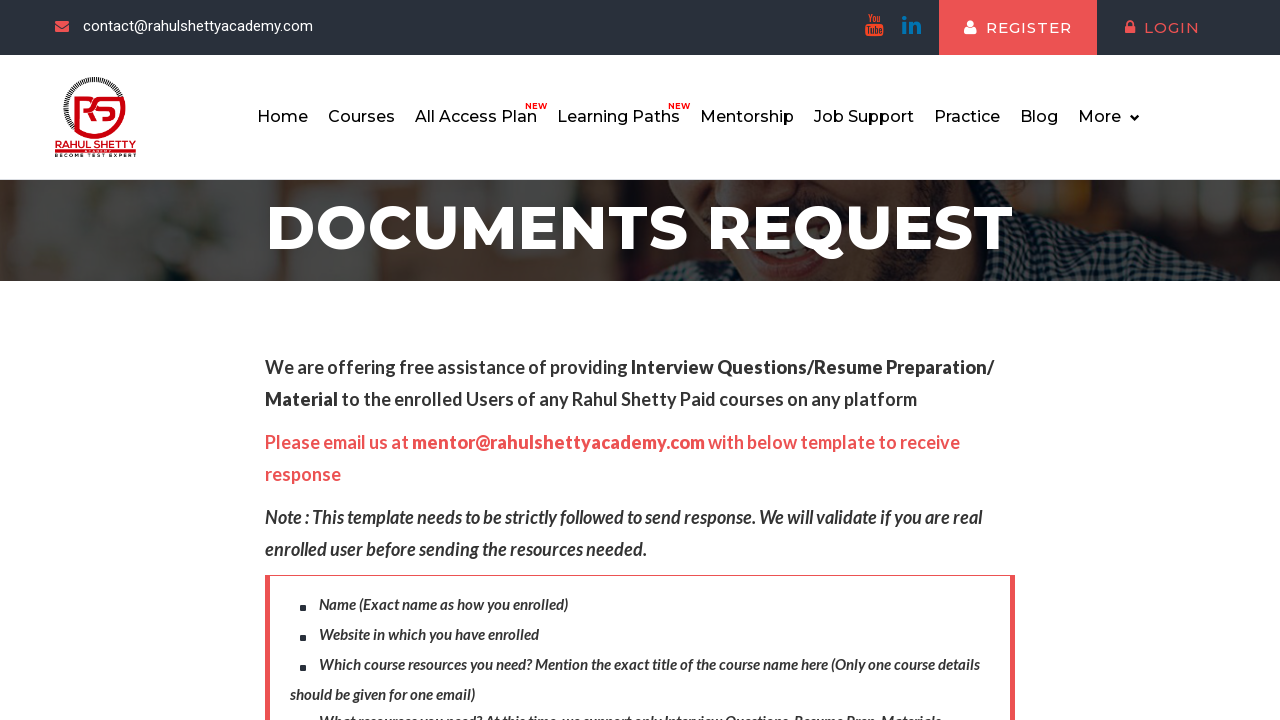